Tests ordering the Age column by clicking it twice to toggle between ascending and descending order

Starting URL: https://demoqa.com

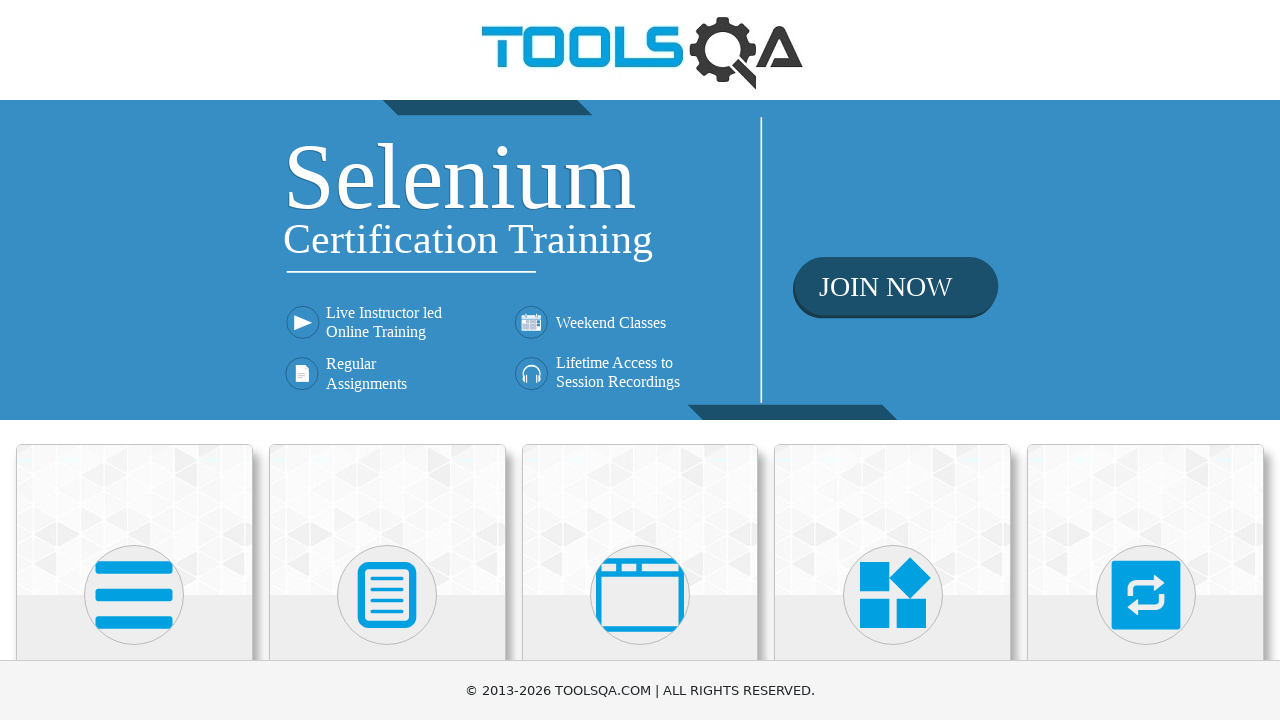

Clicked on Elements section at (134, 360) on internal:text="Elements"i
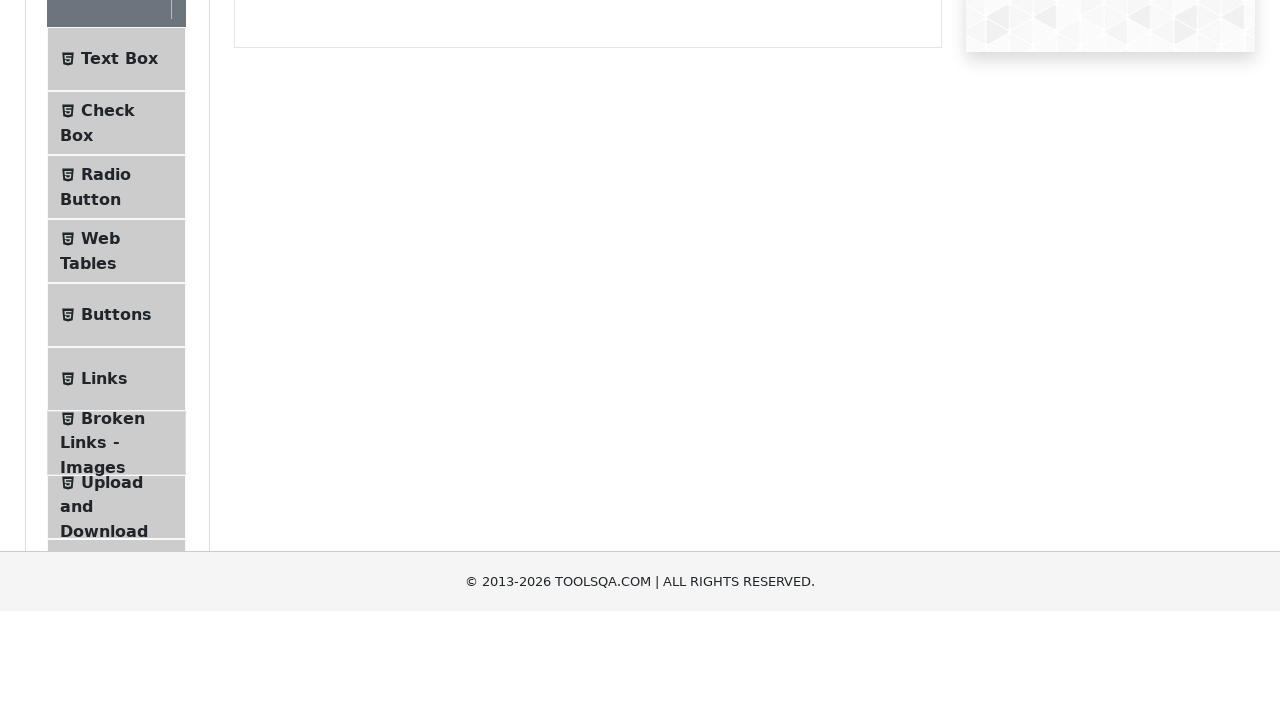

Clicked on Web Tables at (100, 440) on internal:text="Web Tables"i
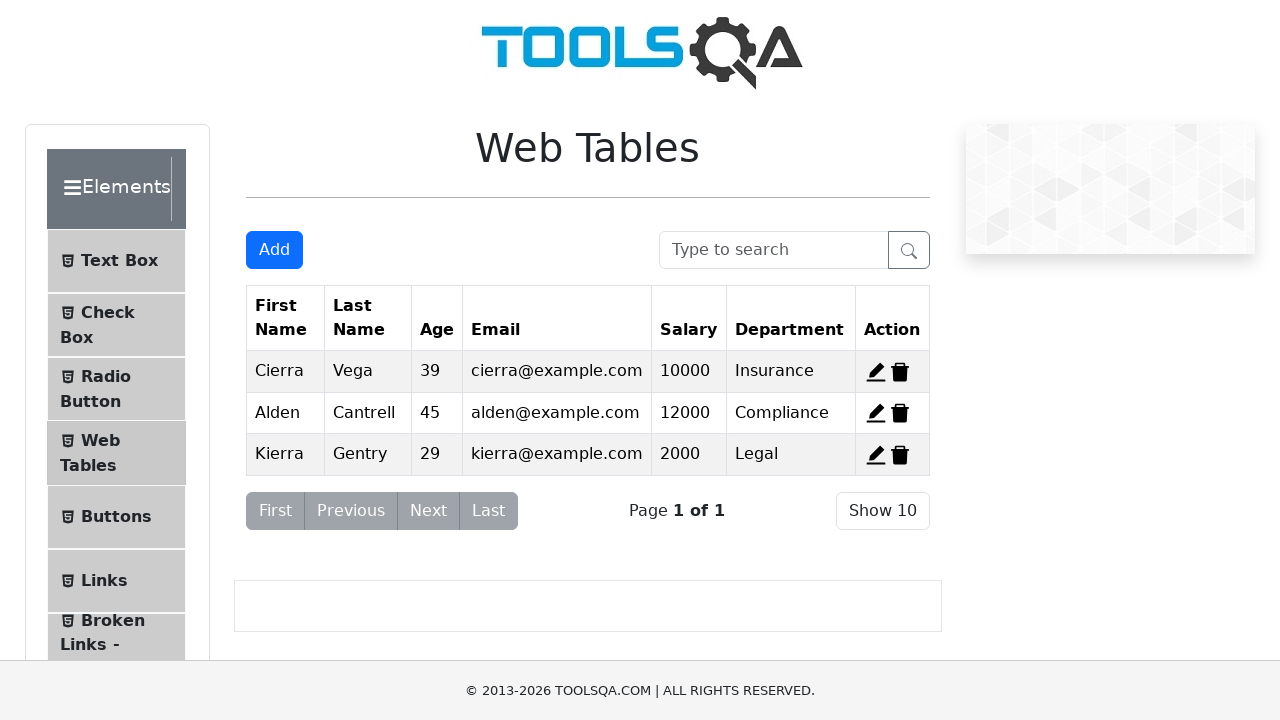

Clicked Age column header to sort in ascending order at (437, 318) on internal:text="Age"s
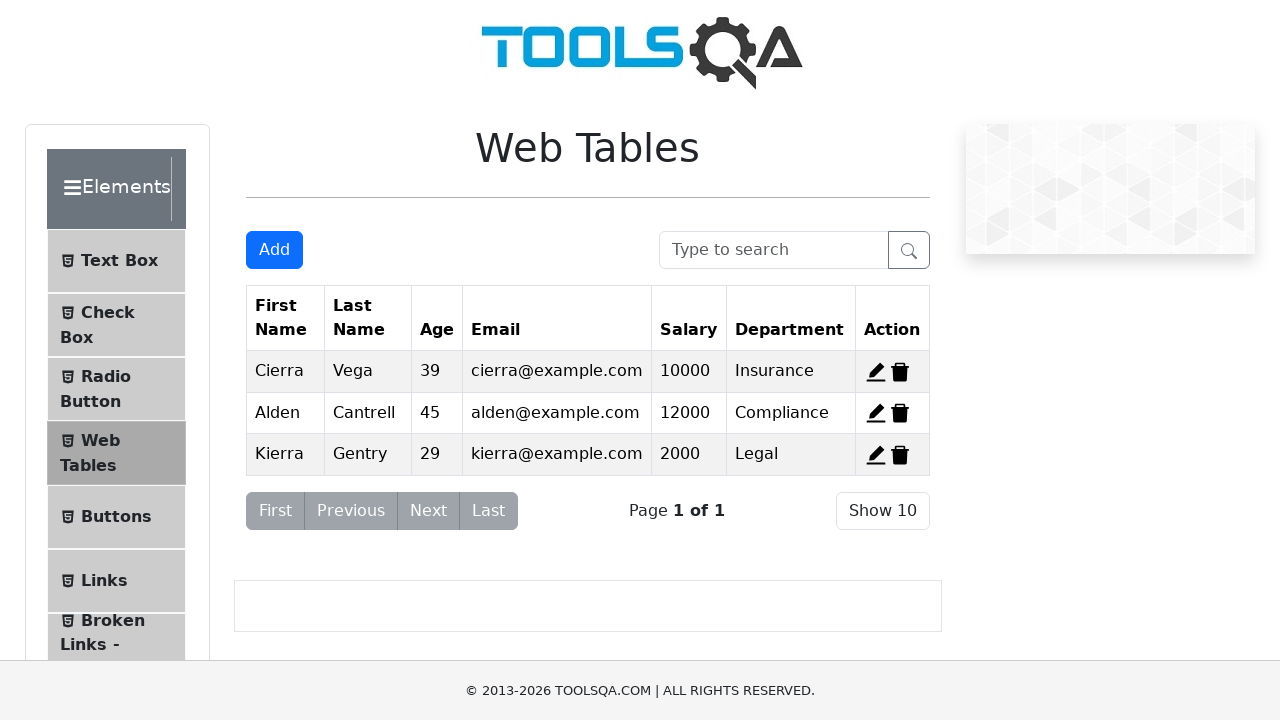

Clicked Age column header again to sort in descending order at (437, 318) on internal:text="Age"s
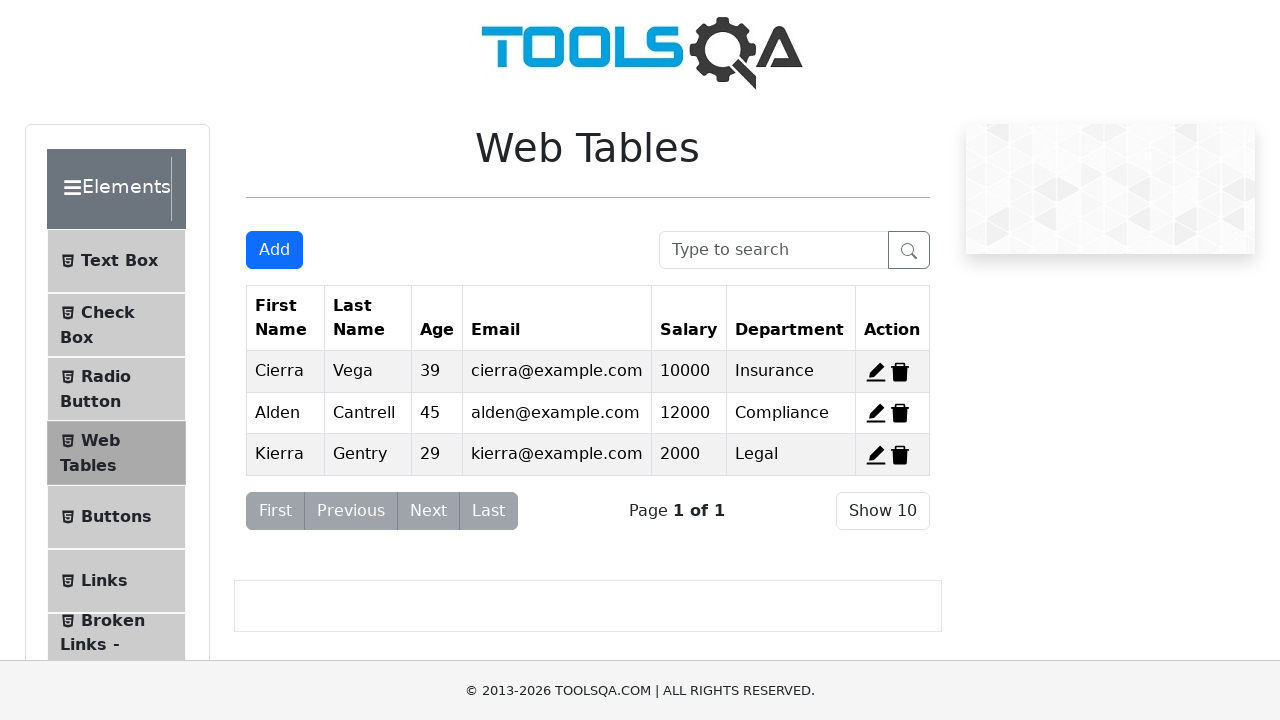

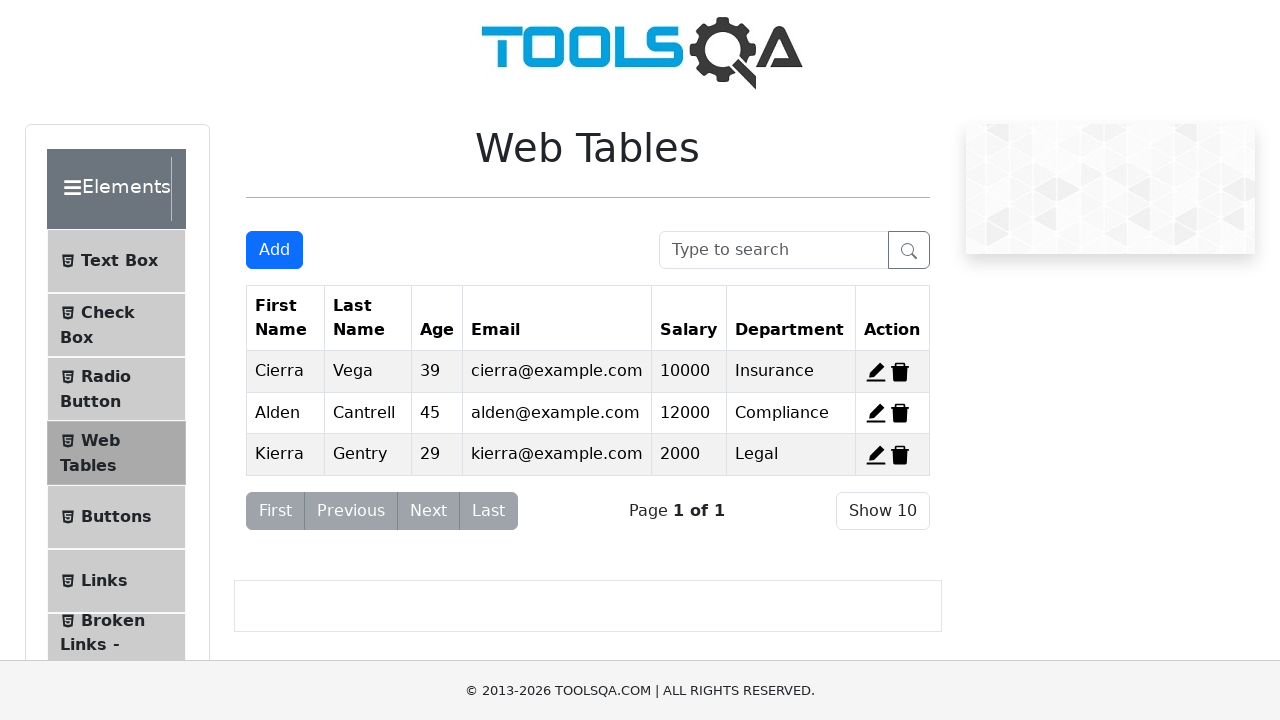